Tests that edits are saved when the input loses focus (blur event).

Starting URL: https://demo.playwright.dev/todomvc

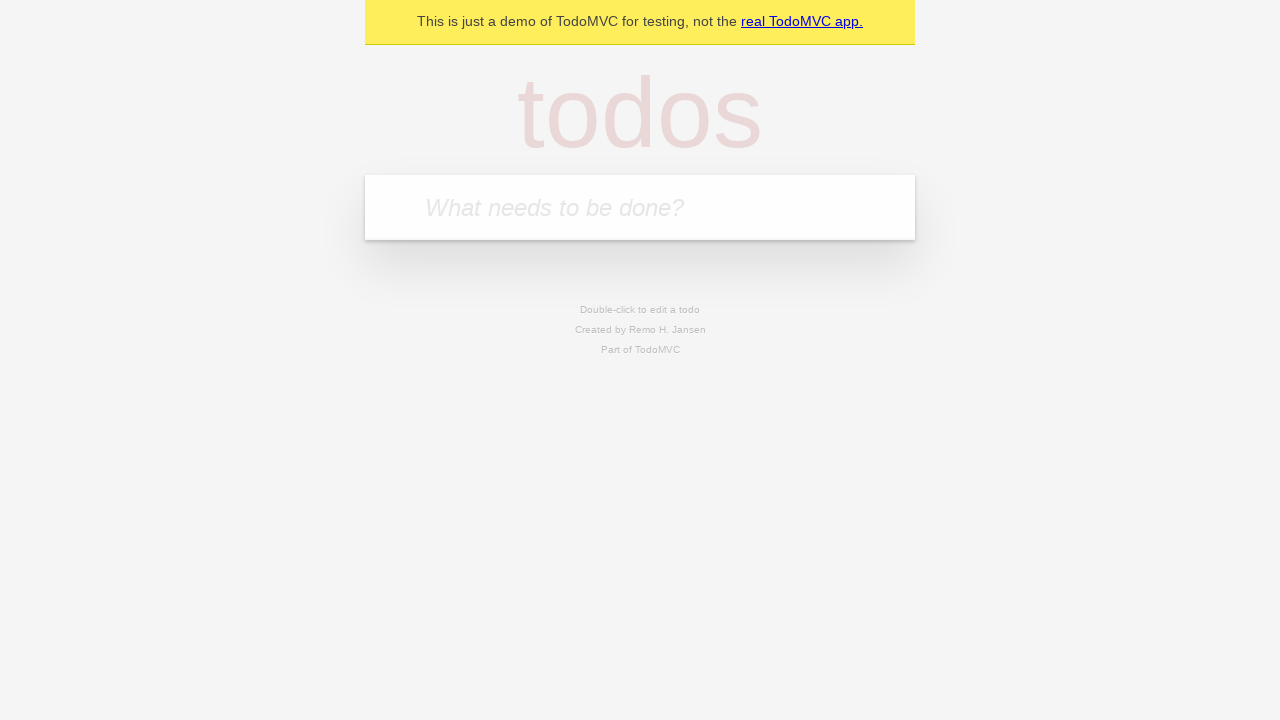

Located the 'What needs to be done?' input field
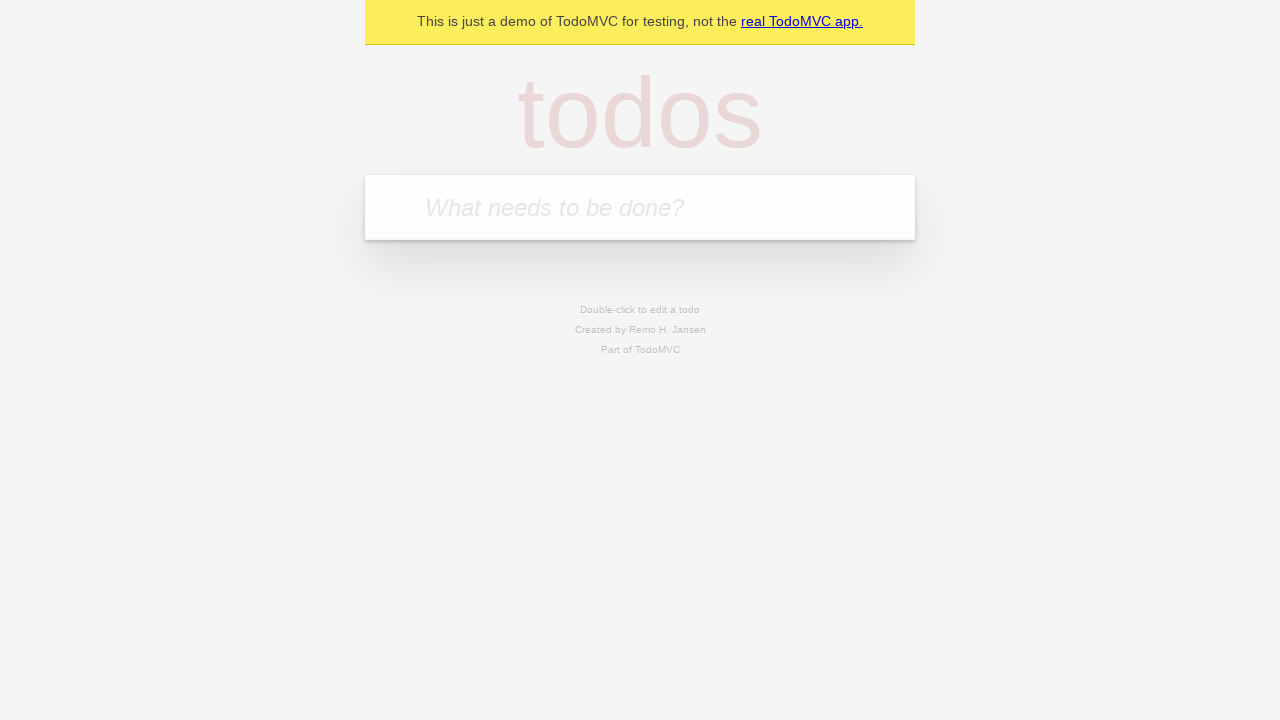

Filled todo input with 'buy some cheese' on internal:attr=[placeholder="What needs to be done?"i]
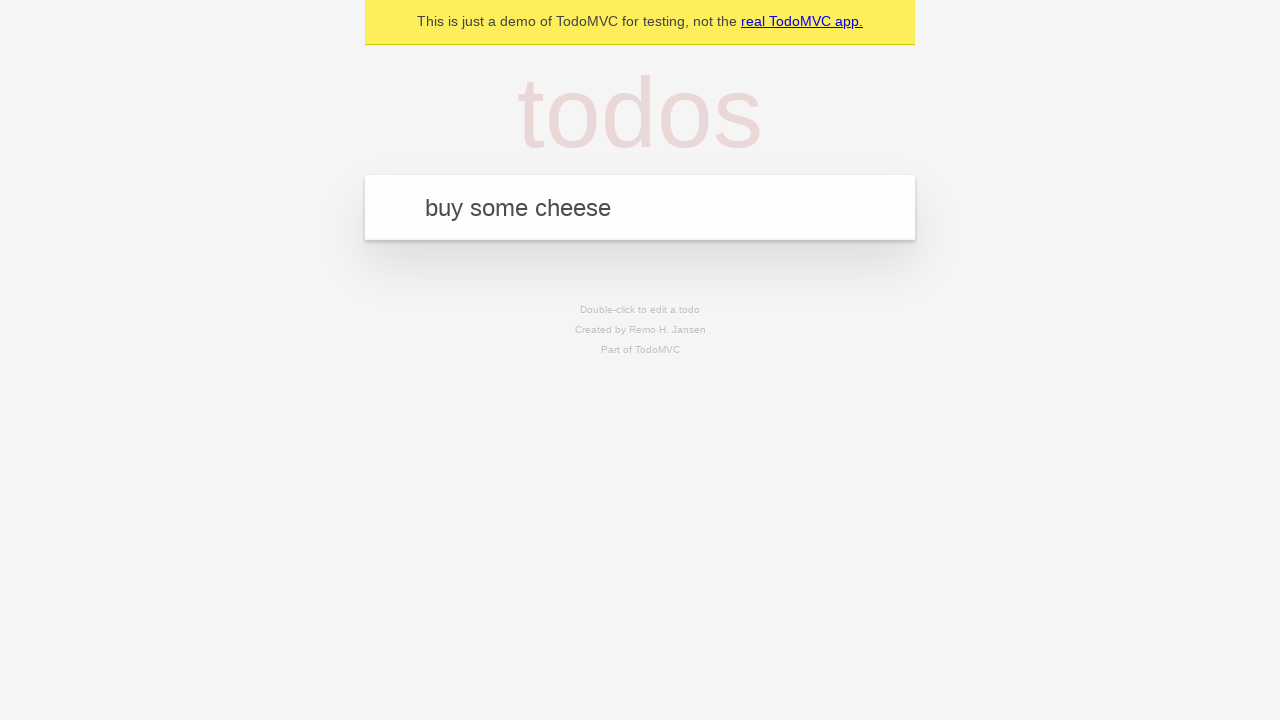

Pressed Enter to create todo 'buy some cheese' on internal:attr=[placeholder="What needs to be done?"i]
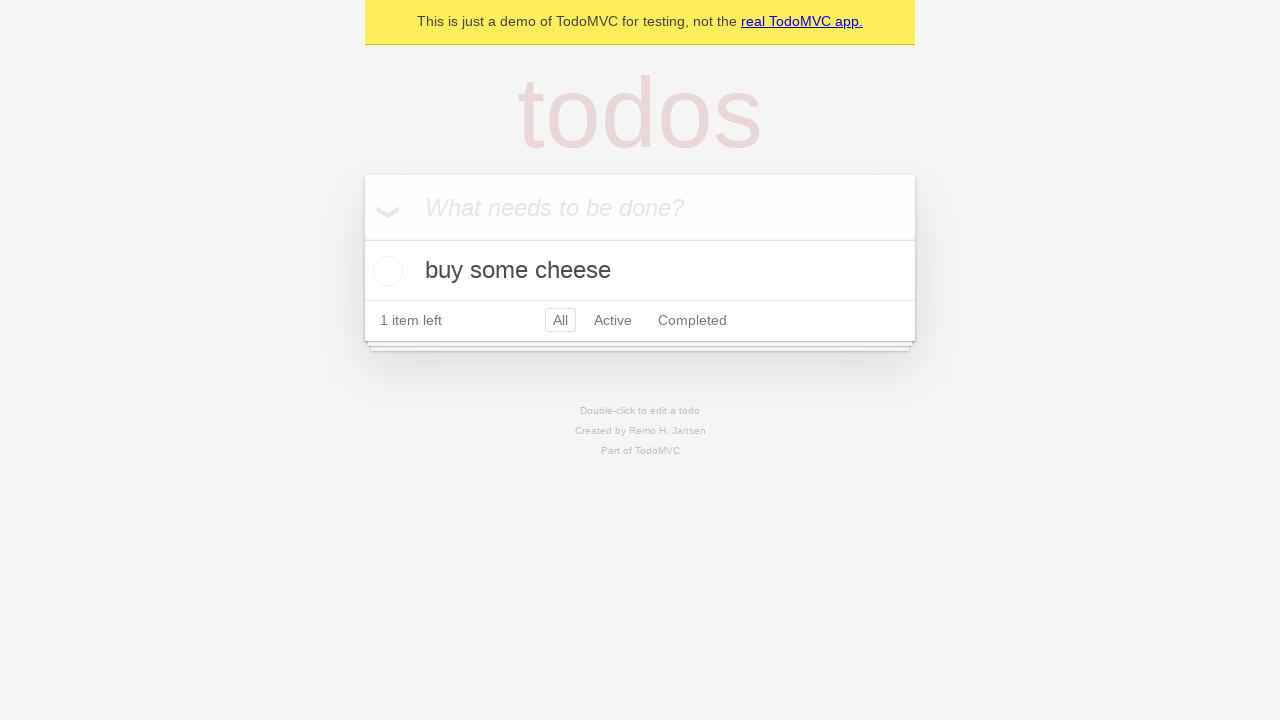

Filled todo input with 'feed the cat' on internal:attr=[placeholder="What needs to be done?"i]
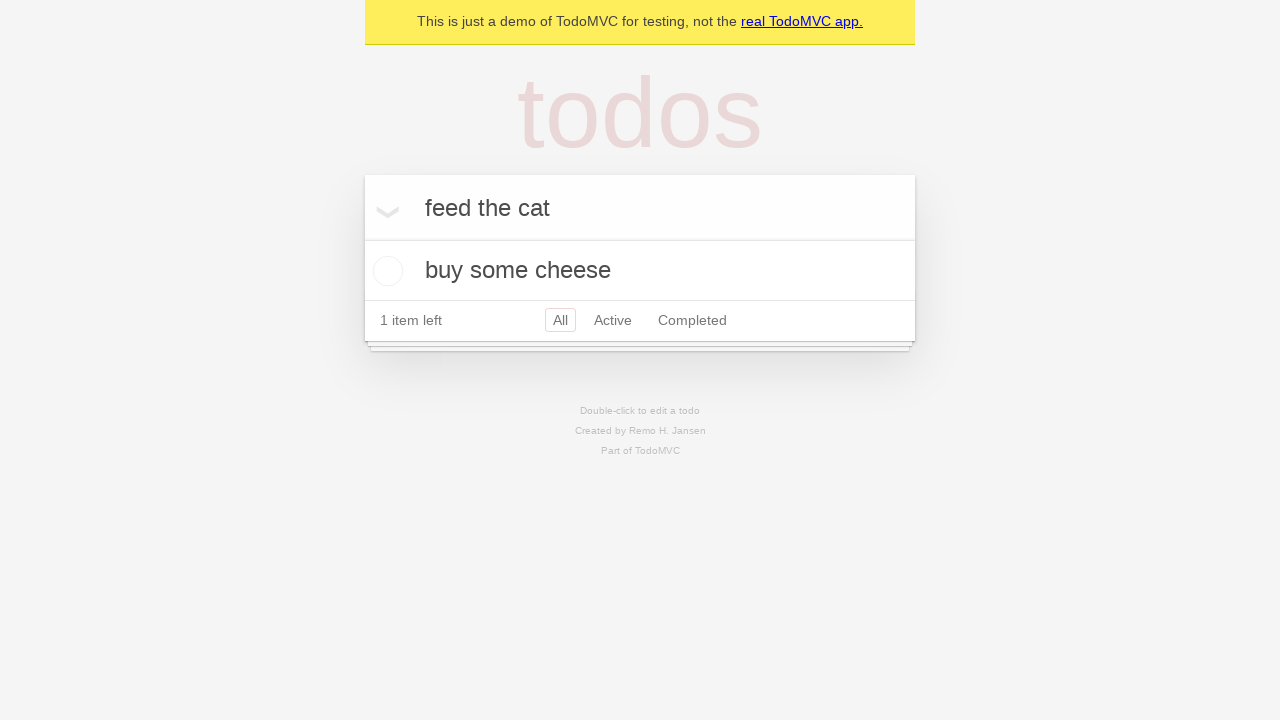

Pressed Enter to create todo 'feed the cat' on internal:attr=[placeholder="What needs to be done?"i]
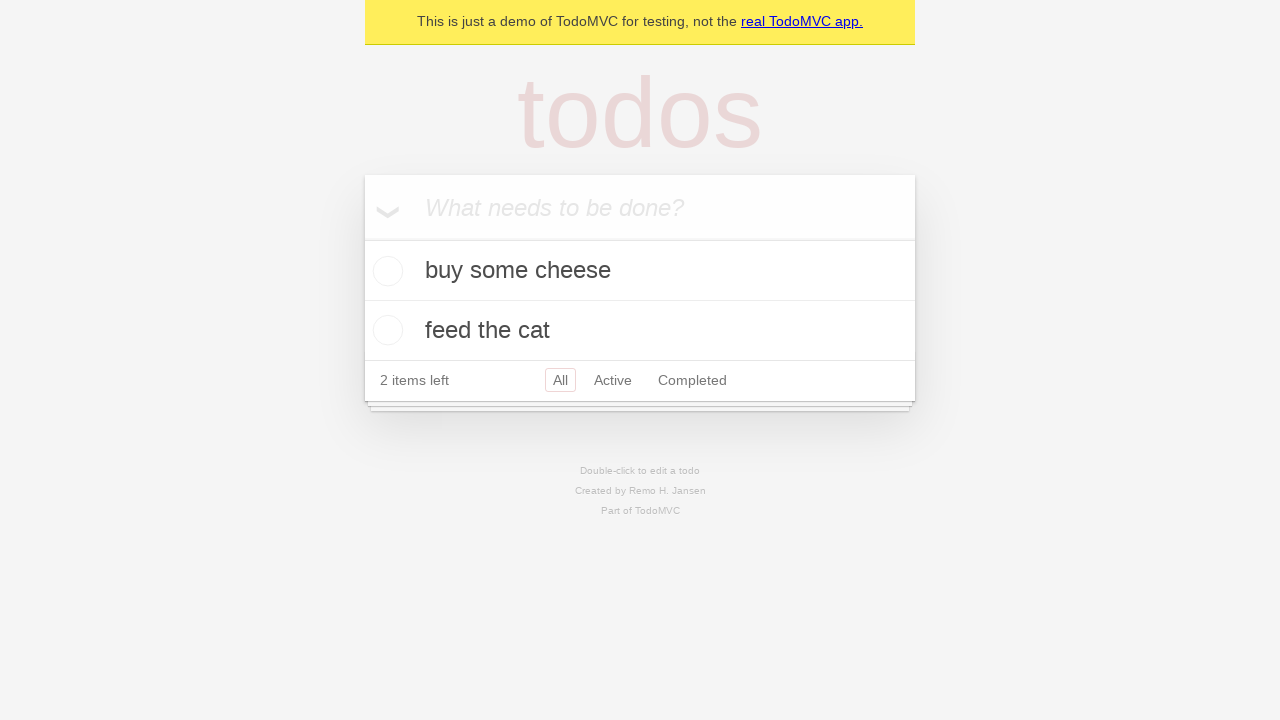

Filled todo input with 'book a doctors appointment' on internal:attr=[placeholder="What needs to be done?"i]
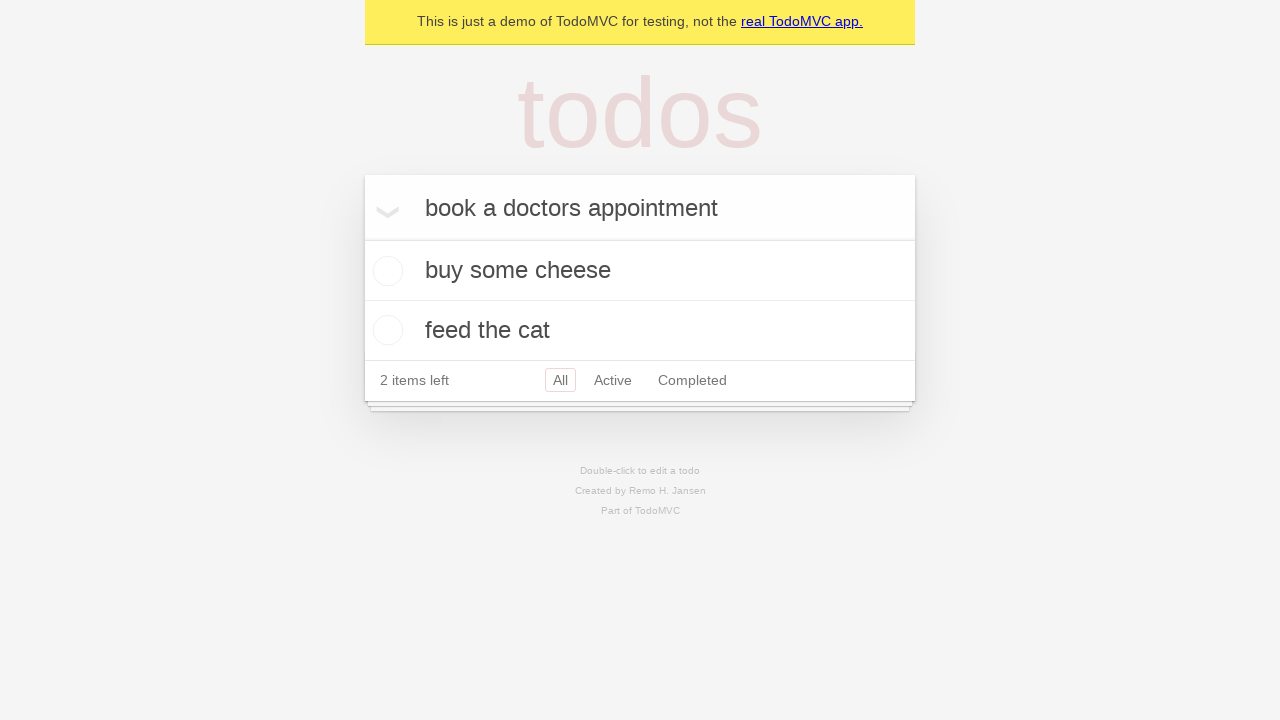

Pressed Enter to create todo 'book a doctors appointment' on internal:attr=[placeholder="What needs to be done?"i]
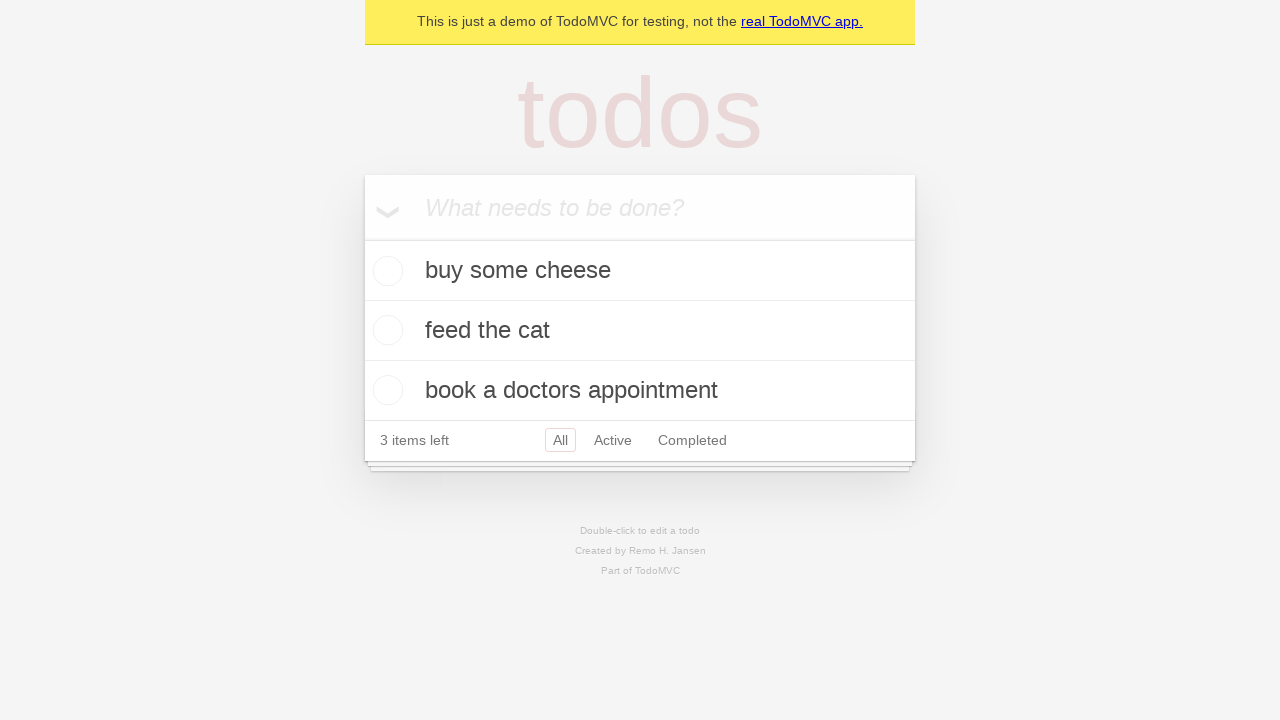

Located all todo items
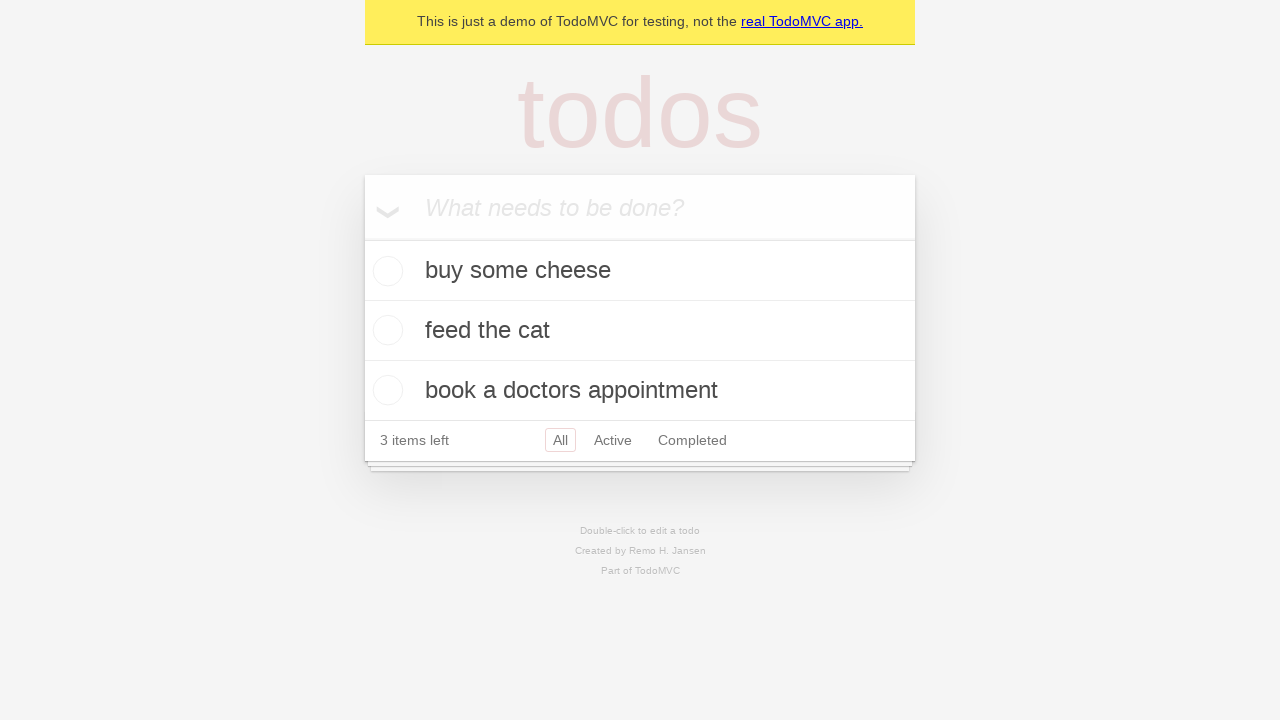

Double-clicked the second todo item to enter edit mode at (640, 331) on internal:testid=[data-testid="todo-item"s] >> nth=1
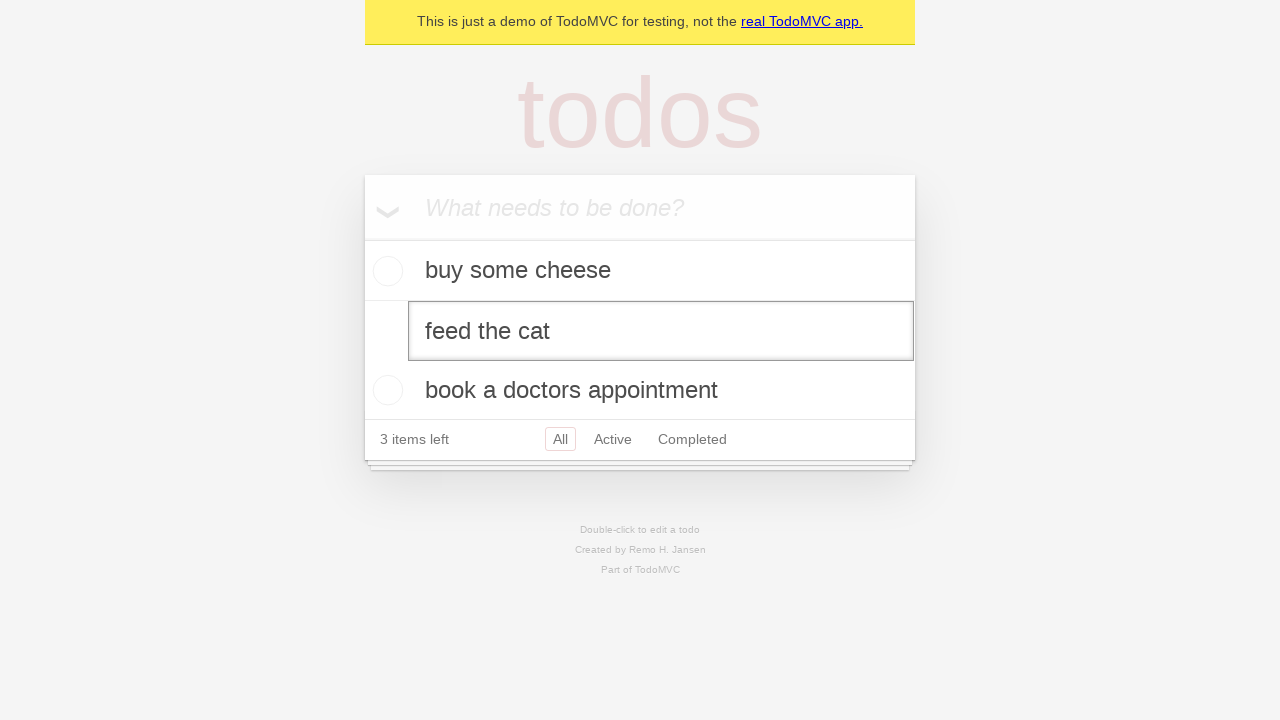

Filled edit field with 'buy some sausages' on internal:testid=[data-testid="todo-item"s] >> nth=1 >> internal:role=textbox[nam
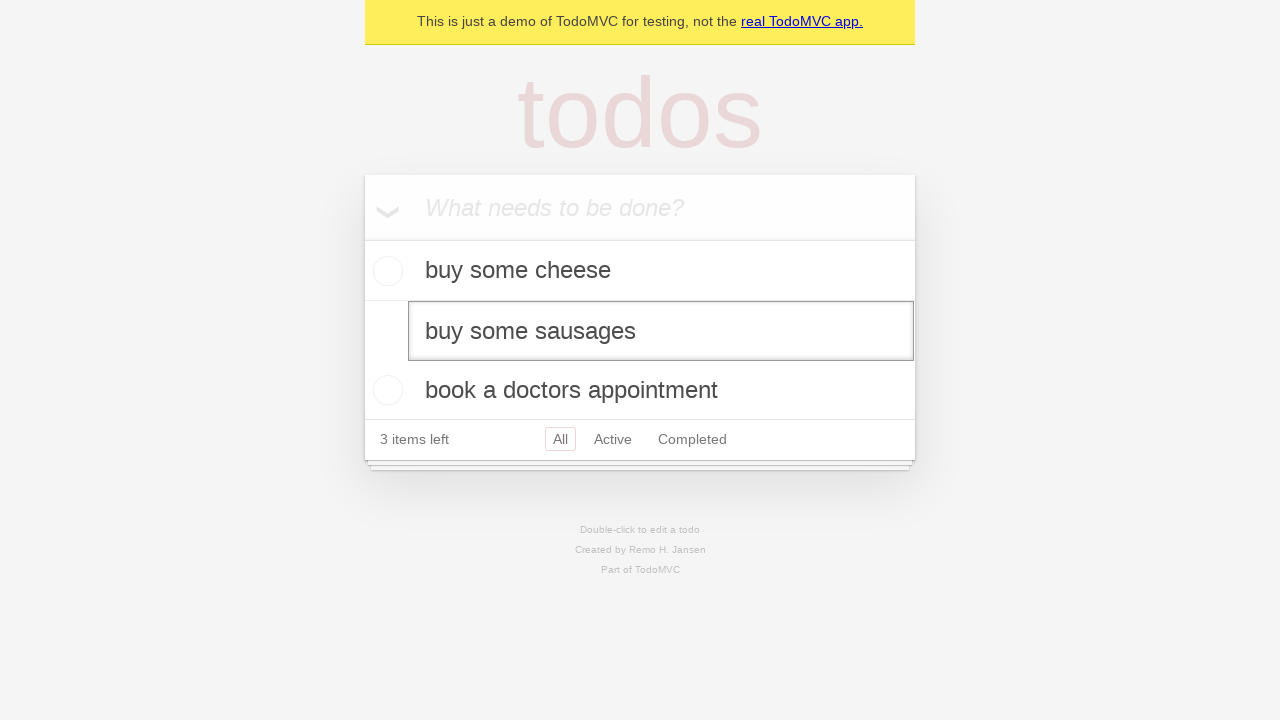

Dispatched blur event to save the edited todo
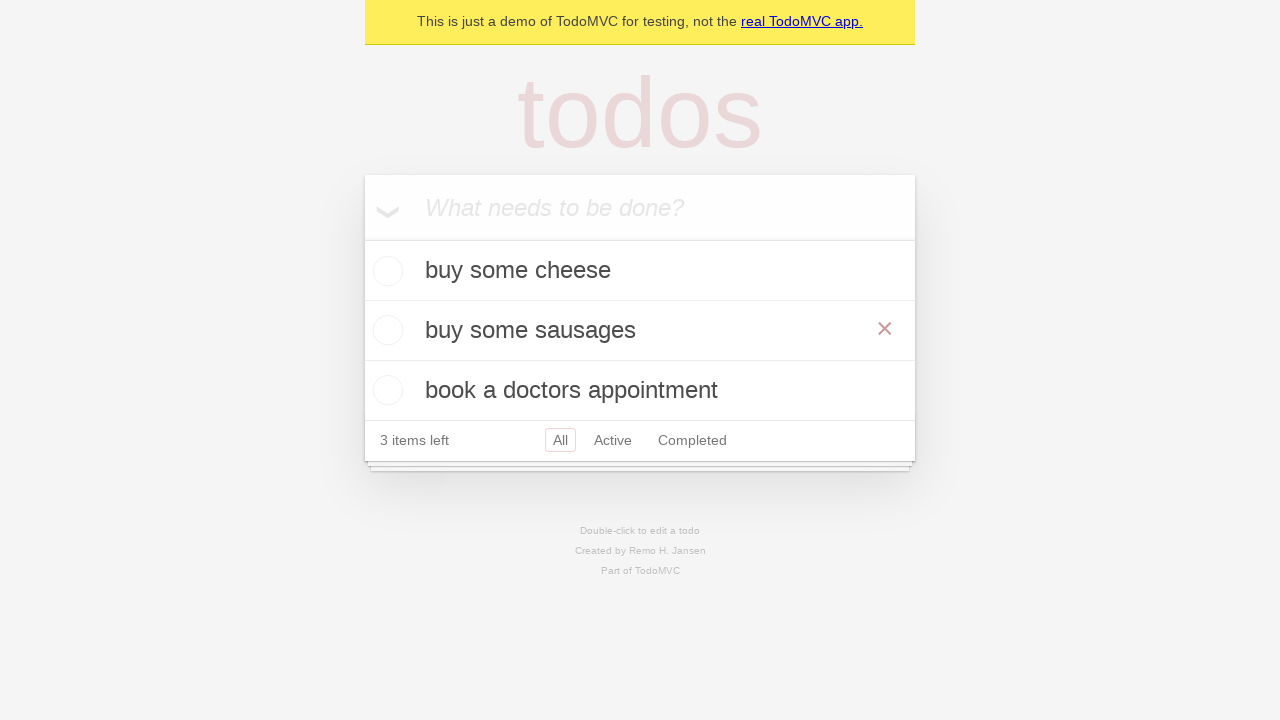

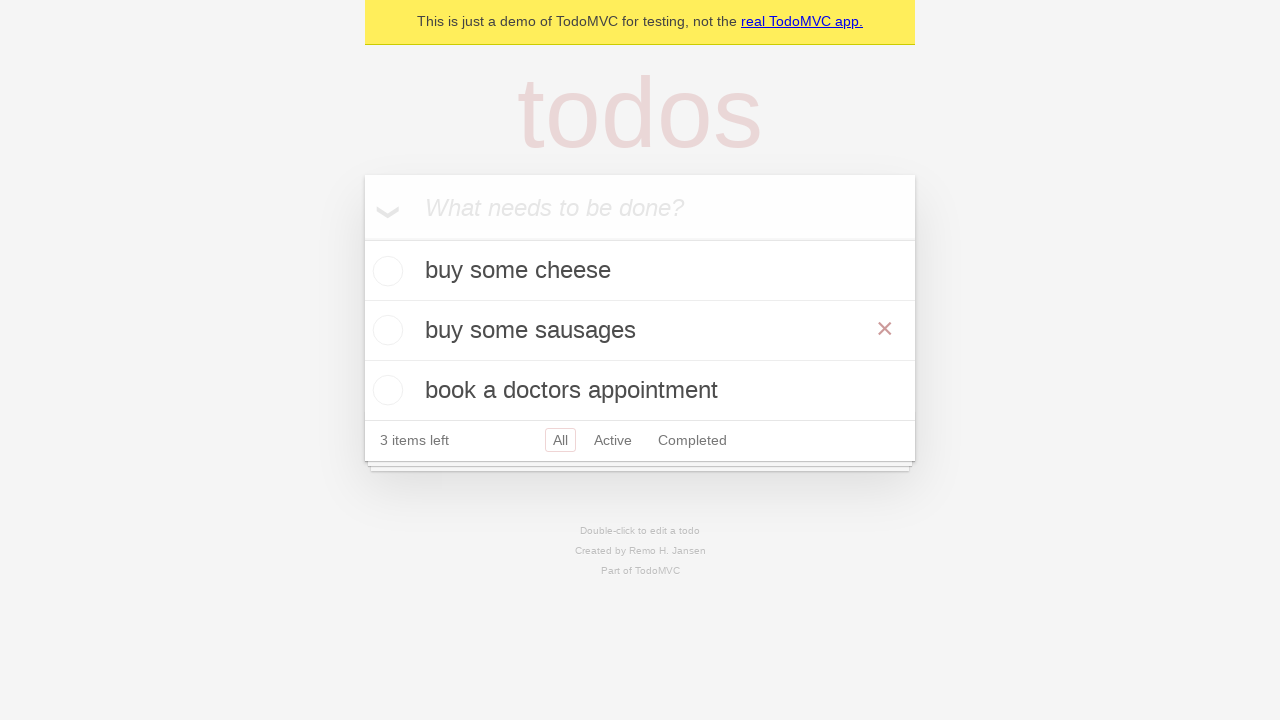